Navigates through page links and verifies that an h1 heading element exists on the page

Starting URL: https://teserat.github.io/welcome/

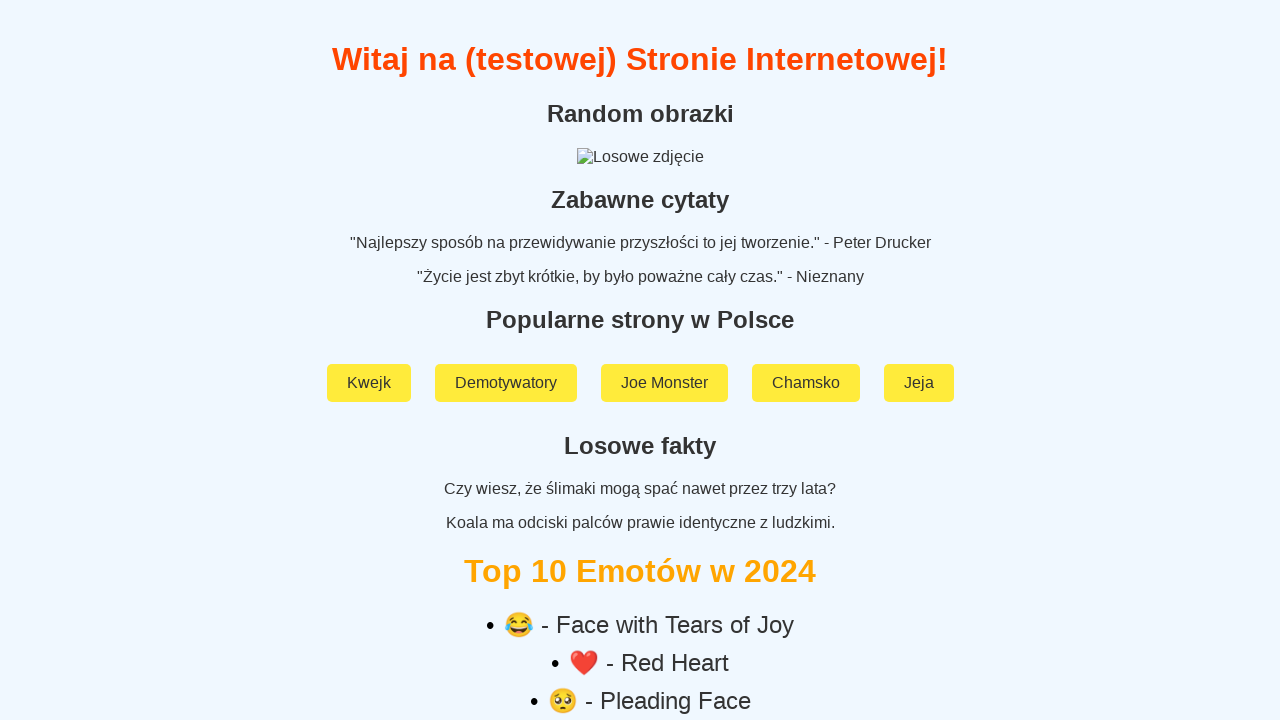

Navigated to starting URL https://teserat.github.io/welcome/
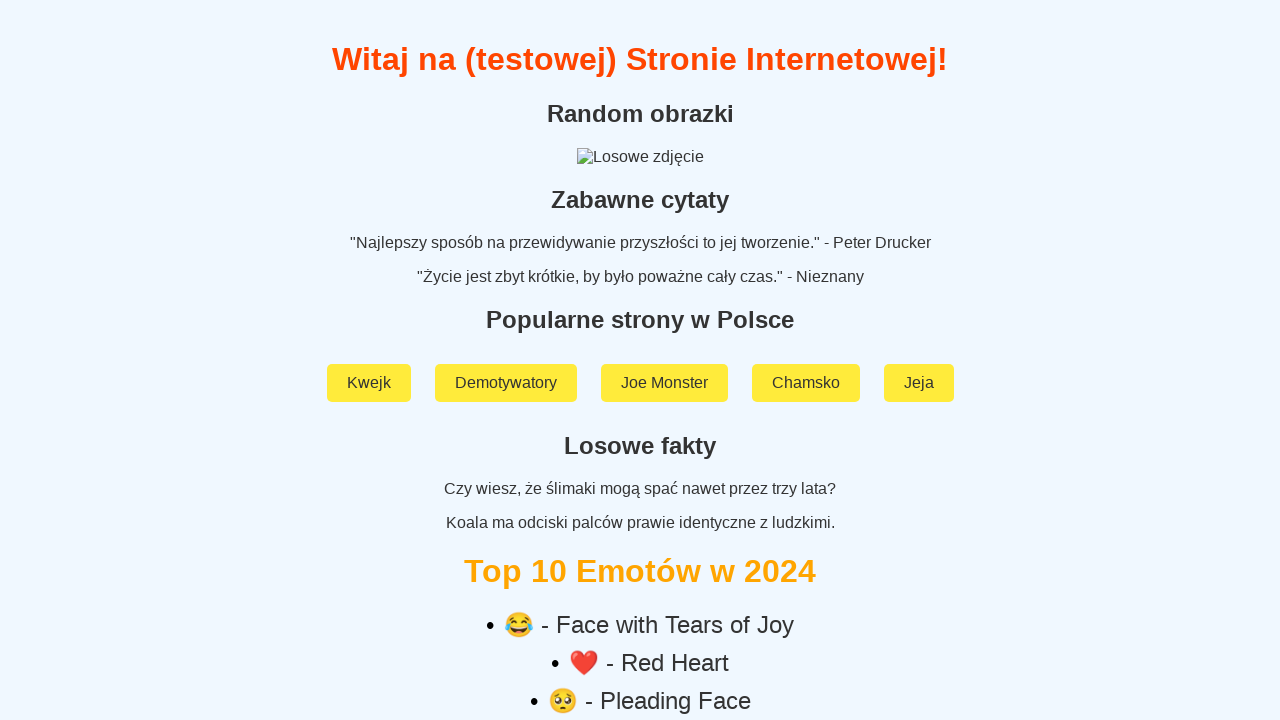

Clicked on 'Rozchodniak' link at (640, 592) on text=Rozchodniak
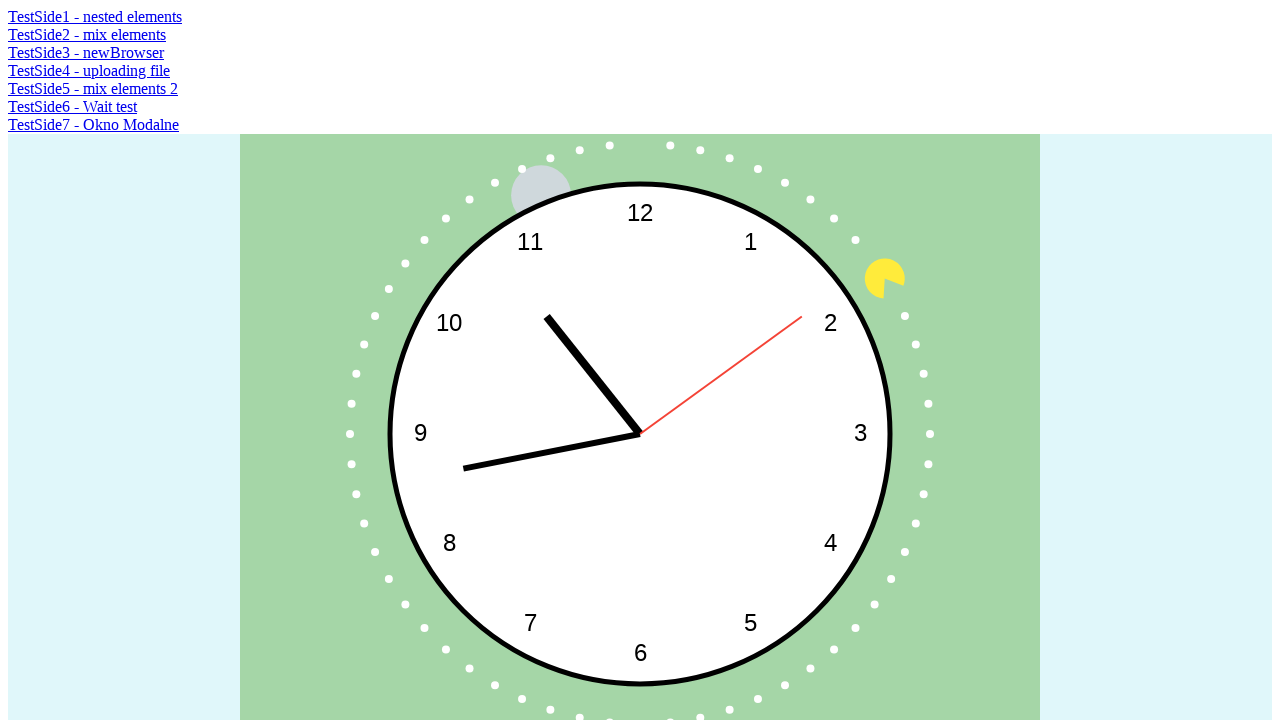

Clicked on 'TestSide5 - mix elements 2' link at (93, 88) on text=TestSide5 - mix elements 2
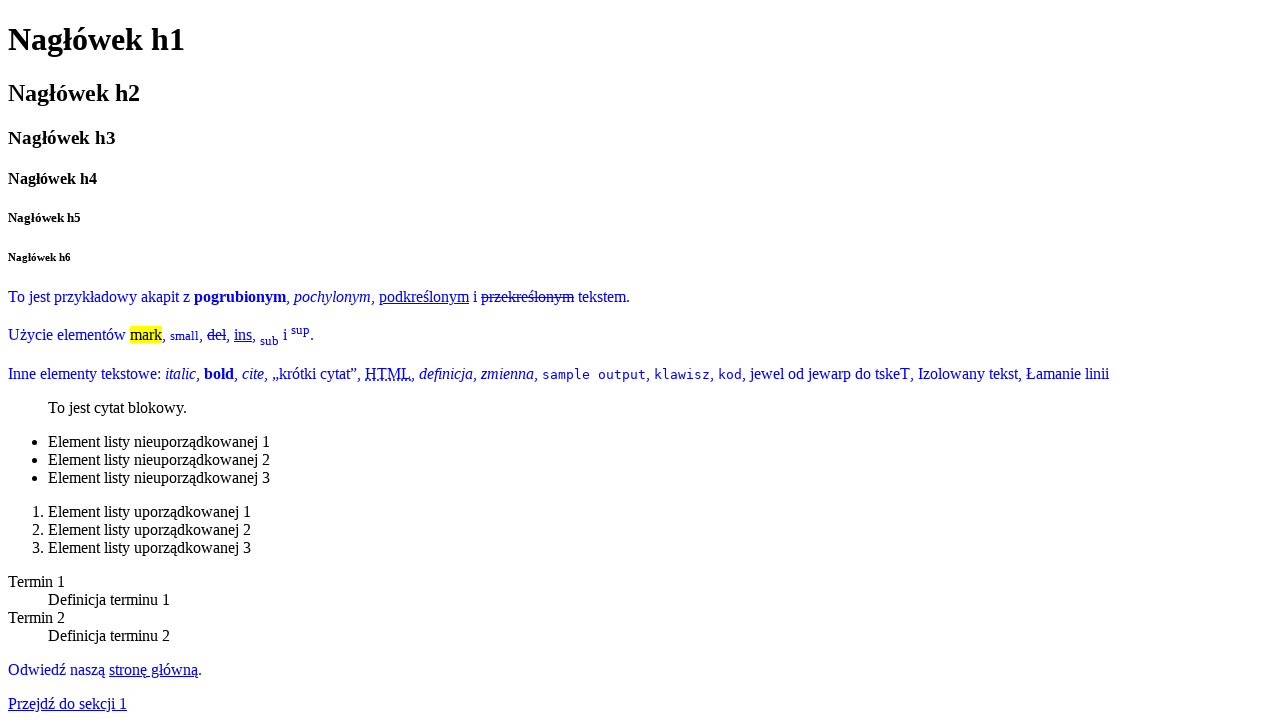

Waited for h1 heading element to appear
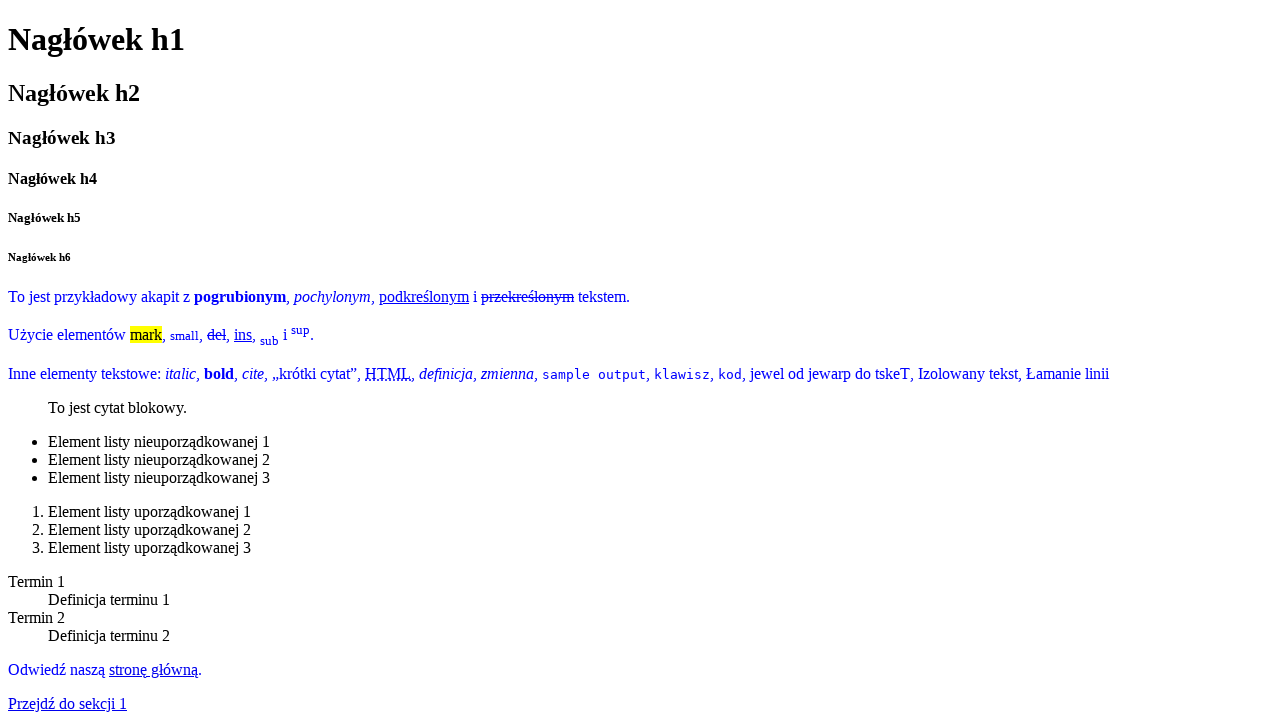

Verified that h1 heading element exists on the page
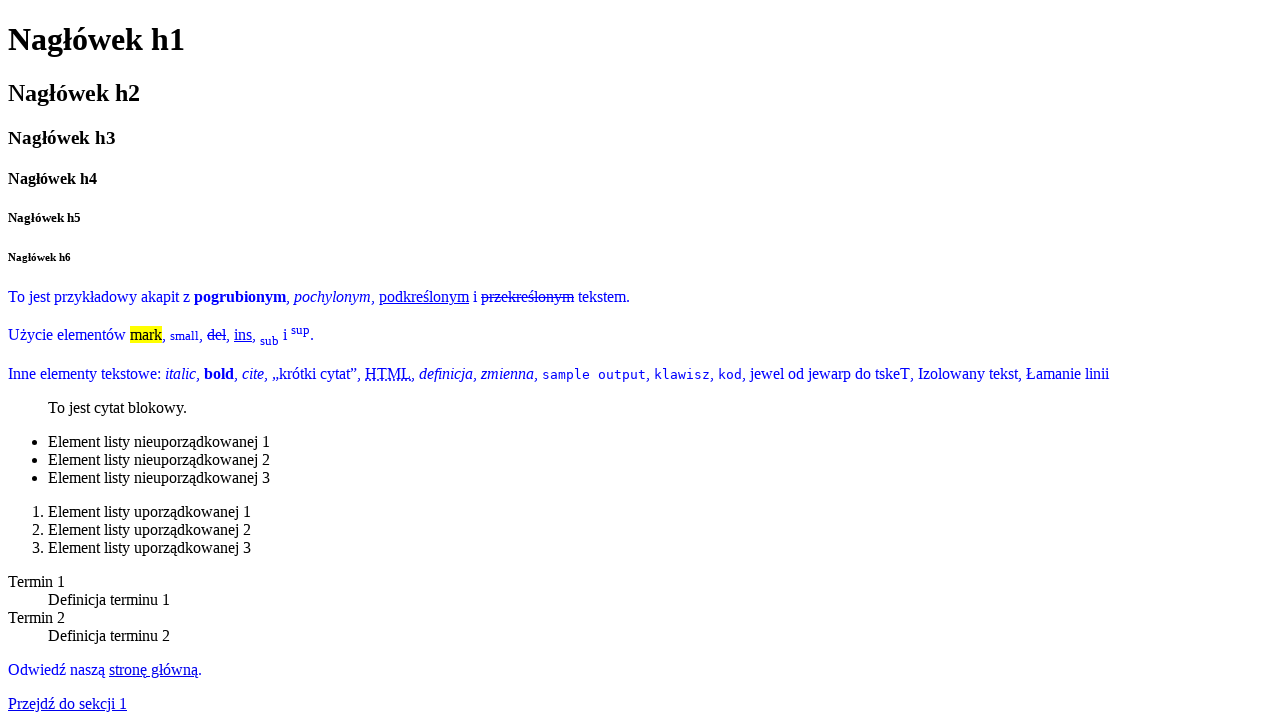

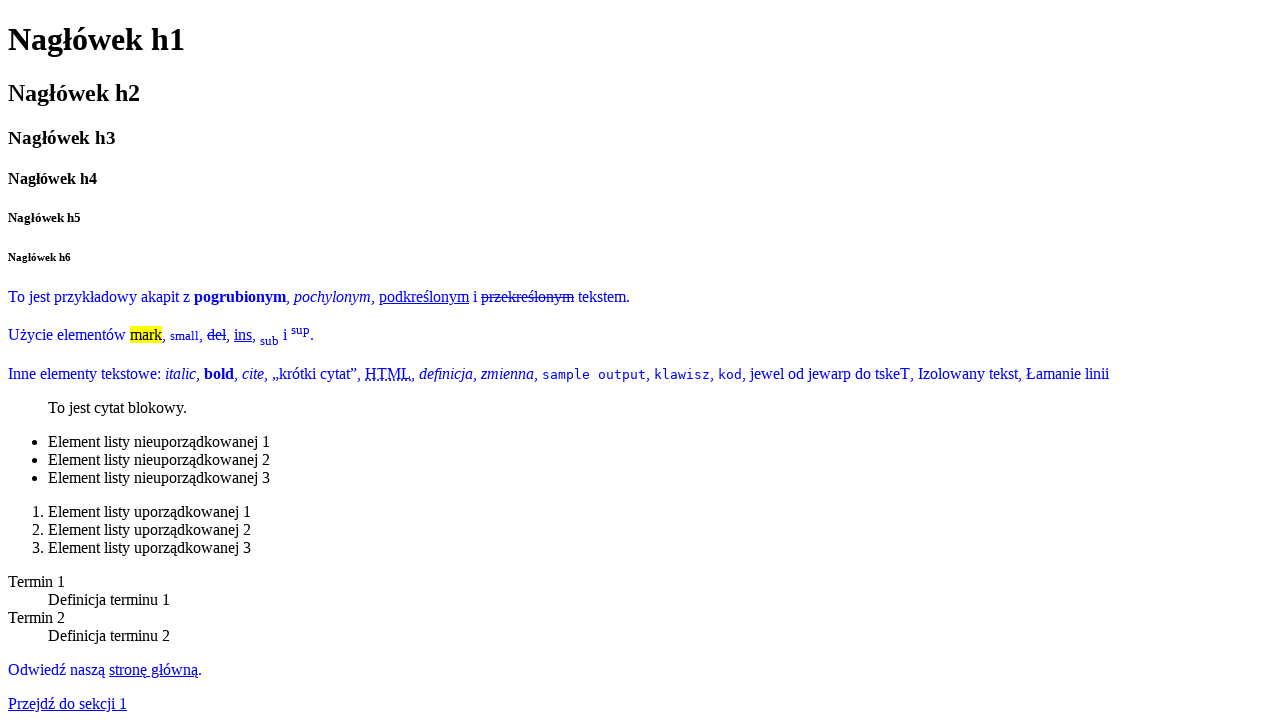